Tests a jQuery ComboTree dropdown component by clicking to open the dropdown and selecting "choice 4" from the available options.

Starting URL: https://www.jqueryscript.net/demo/Drop-Down-Combo-Tree/

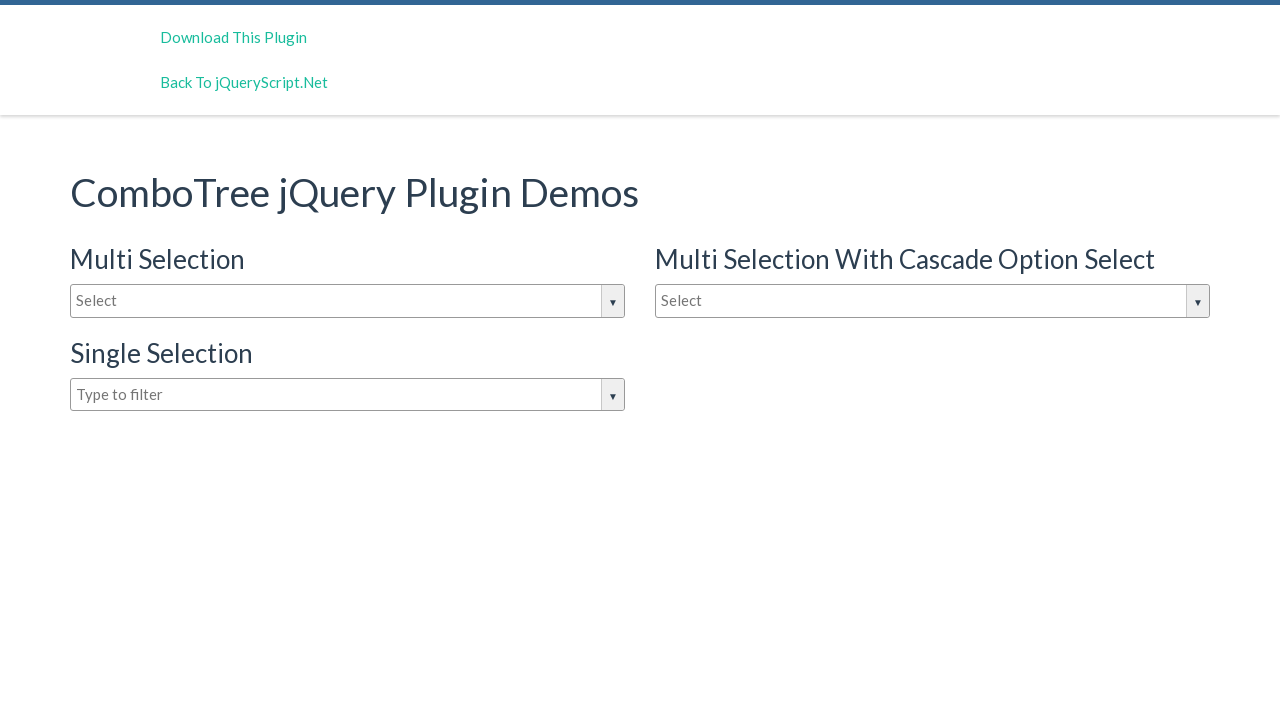

Clicked on the input box to open the combo tree dropdown at (348, 301) on #justAnInputBox
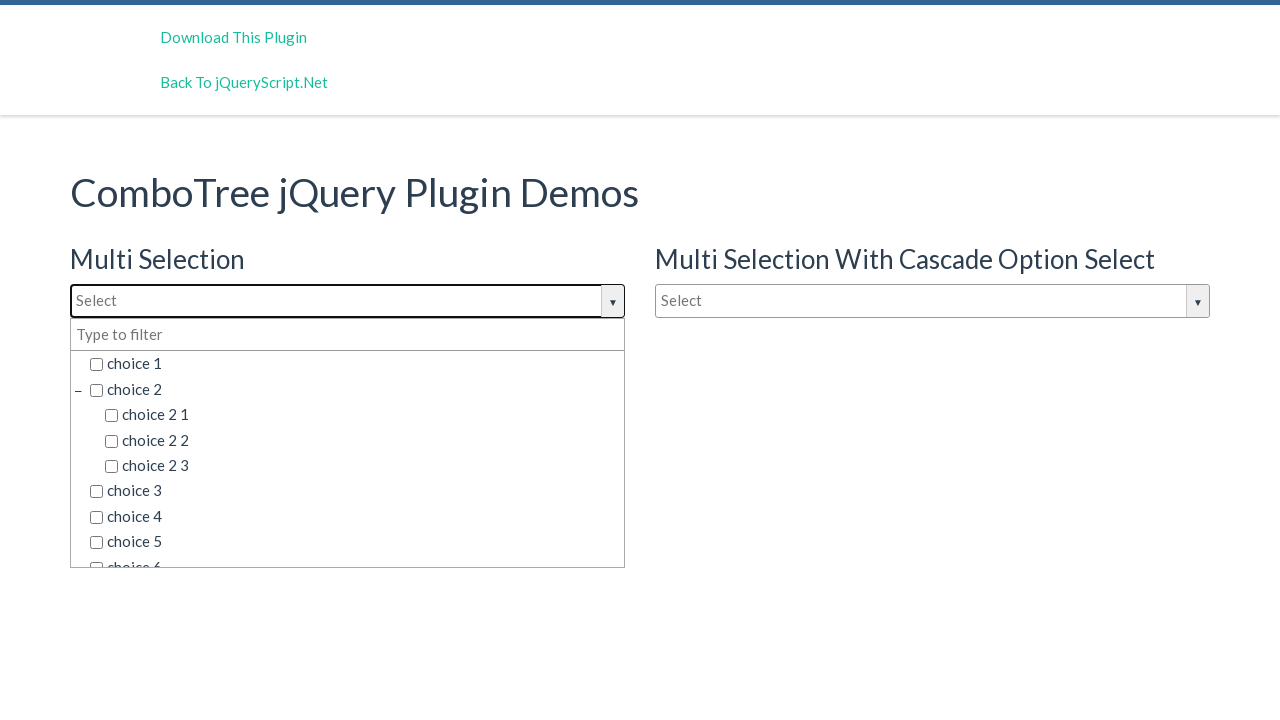

Dropdown choices appeared
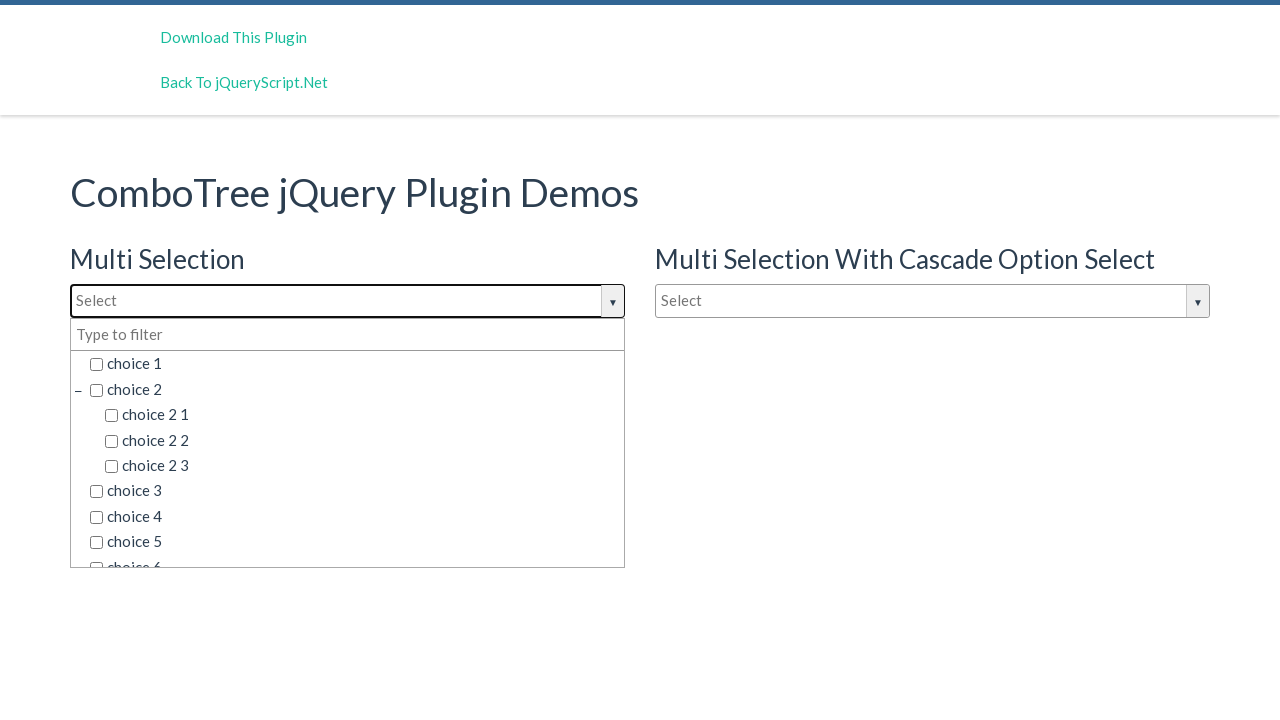

Selected 'choice 4' from the dropdown at (355, 517) on span.comboTreeItemTitle >> nth=6
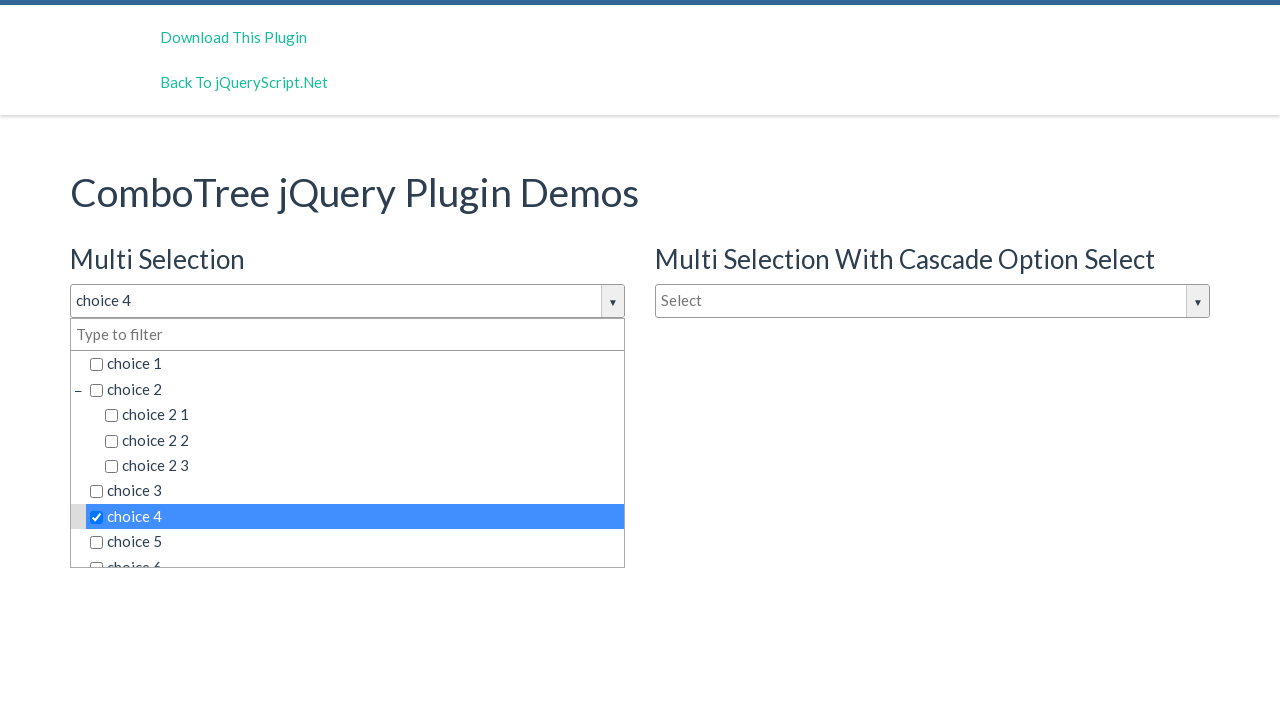

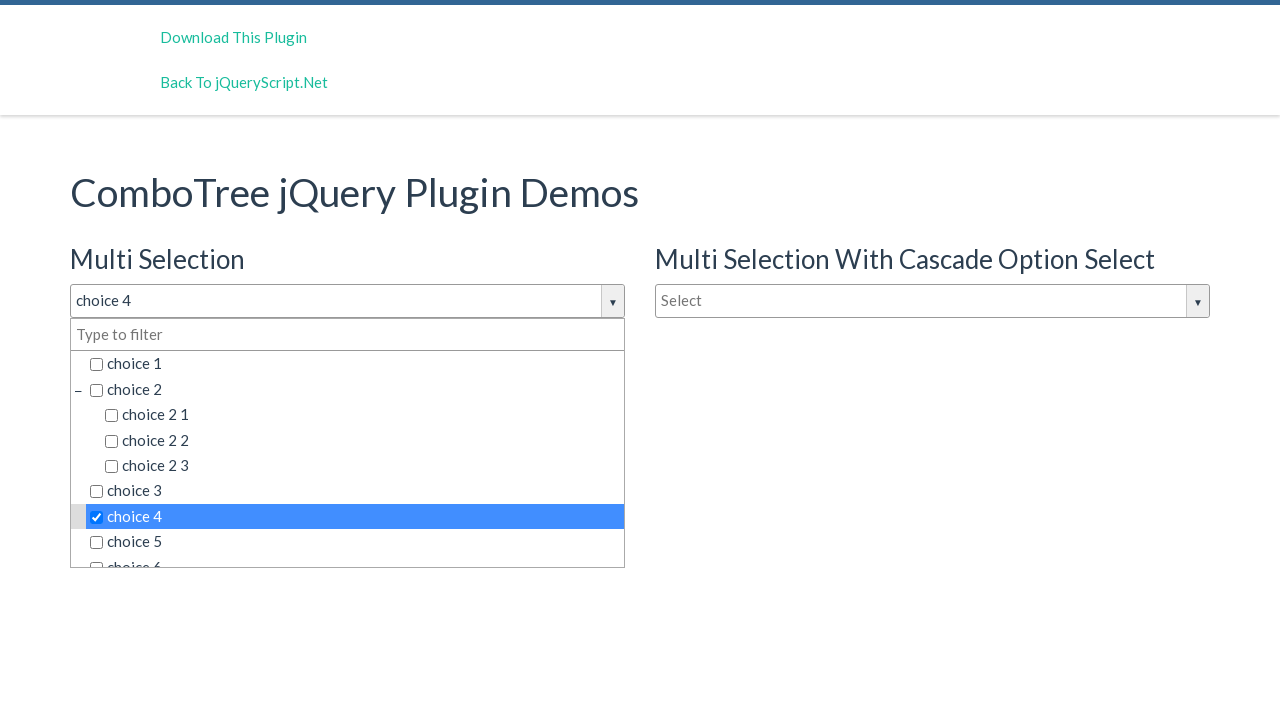